Launches the Indeed India job search website and verifies the page loads successfully by maximizing the browser window.

Starting URL: https://in.indeed.com/

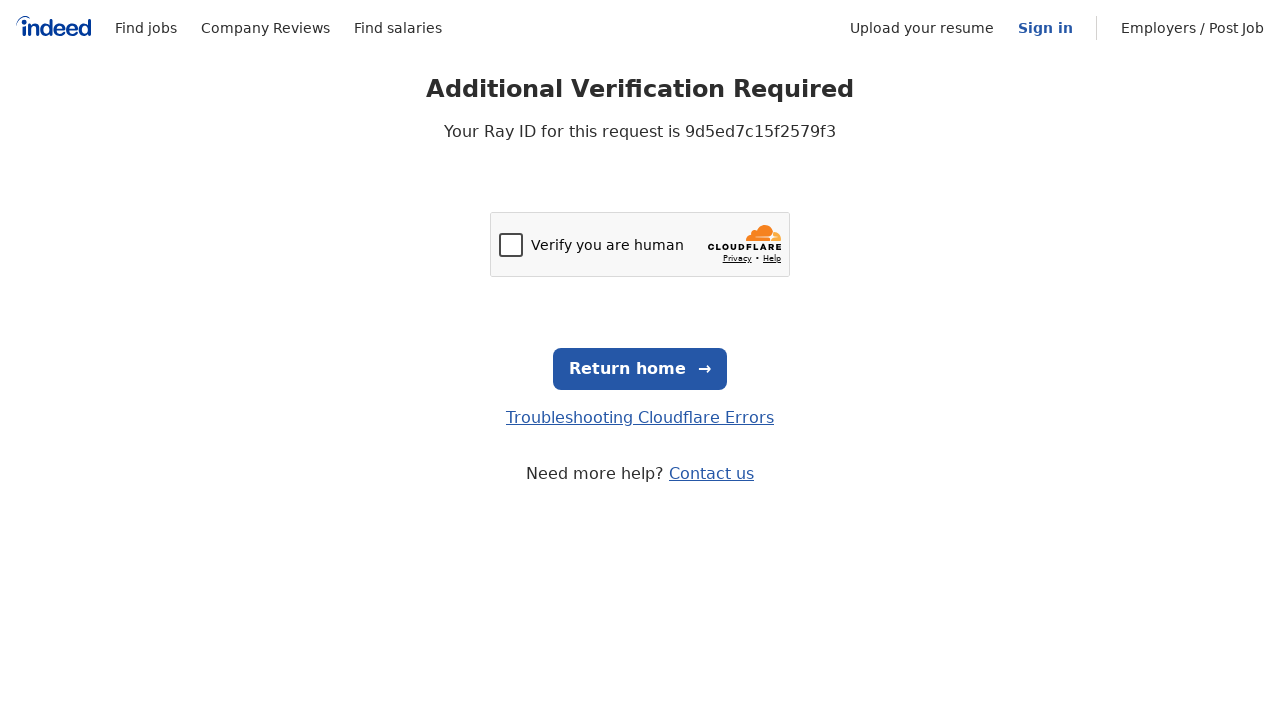

Set viewport to 1920x1080 (maximized window simulation)
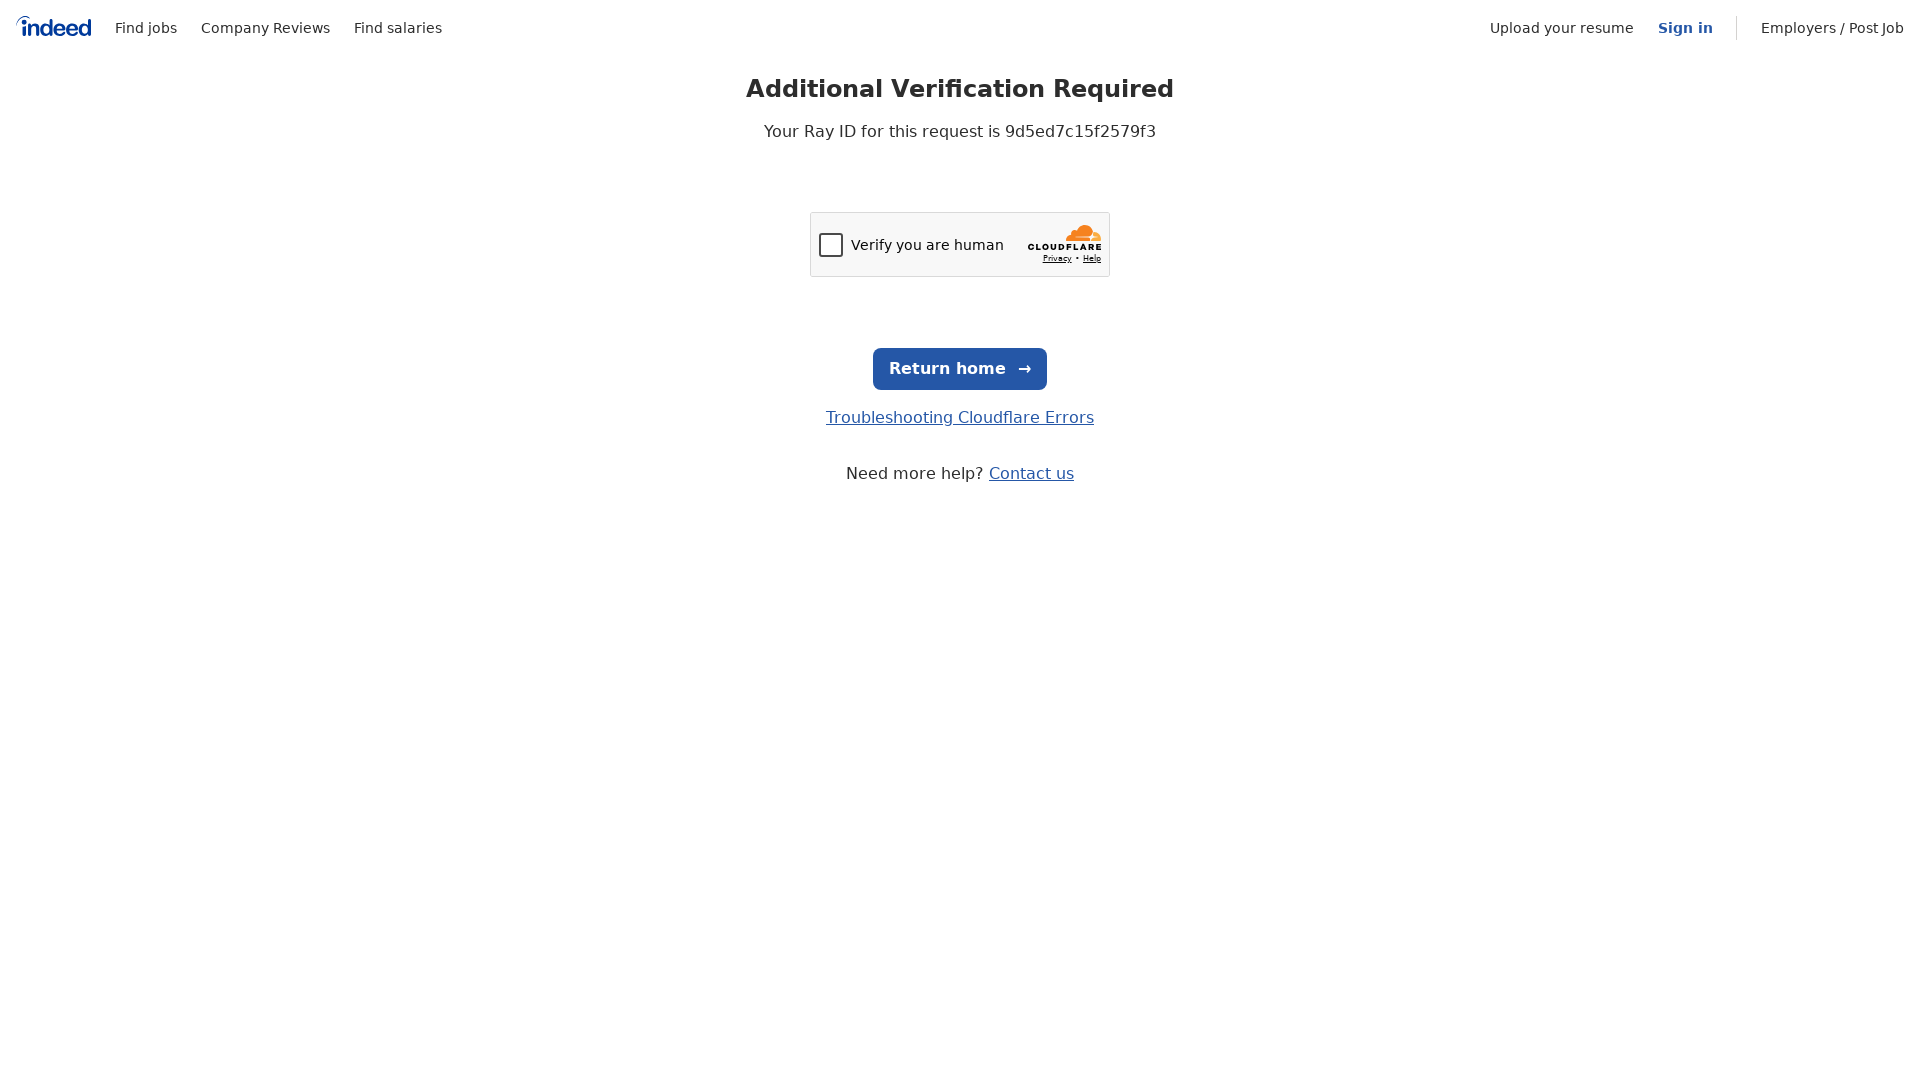

Page fully loaded - DOM content ready
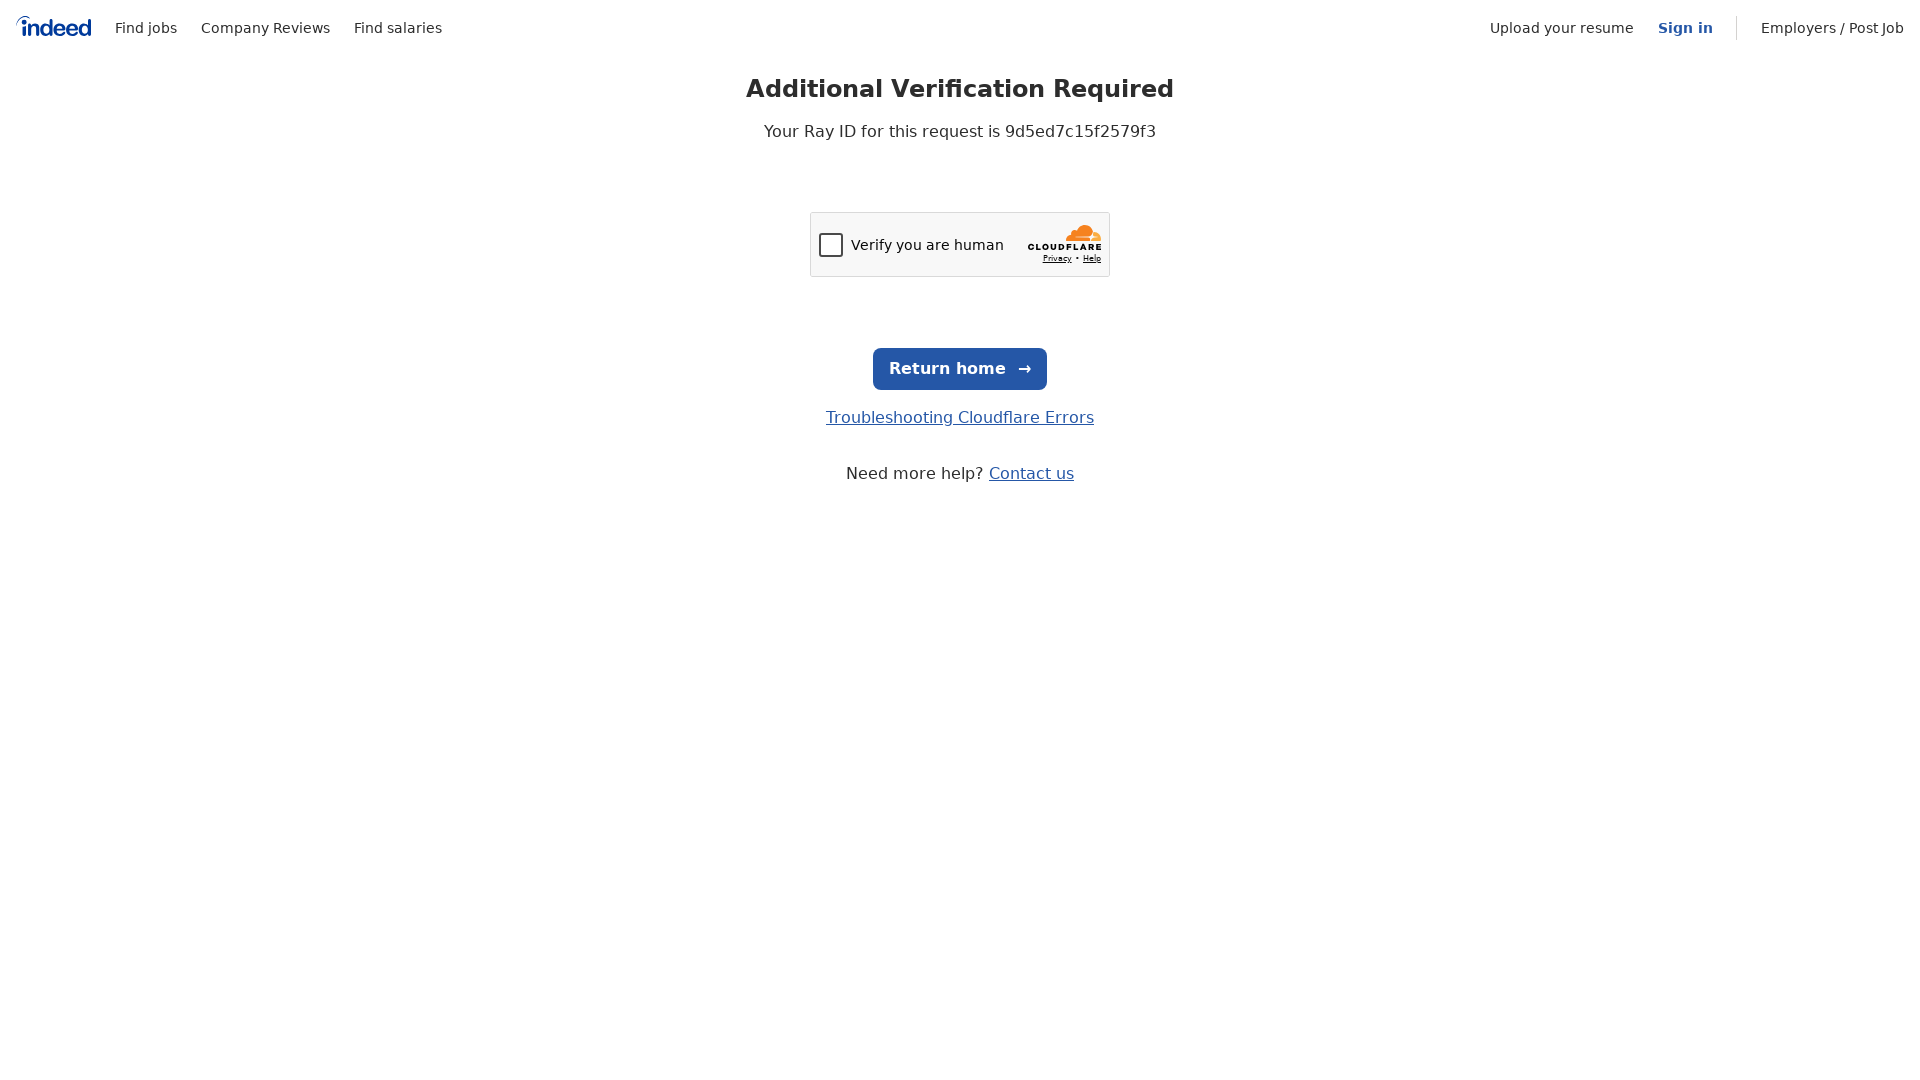

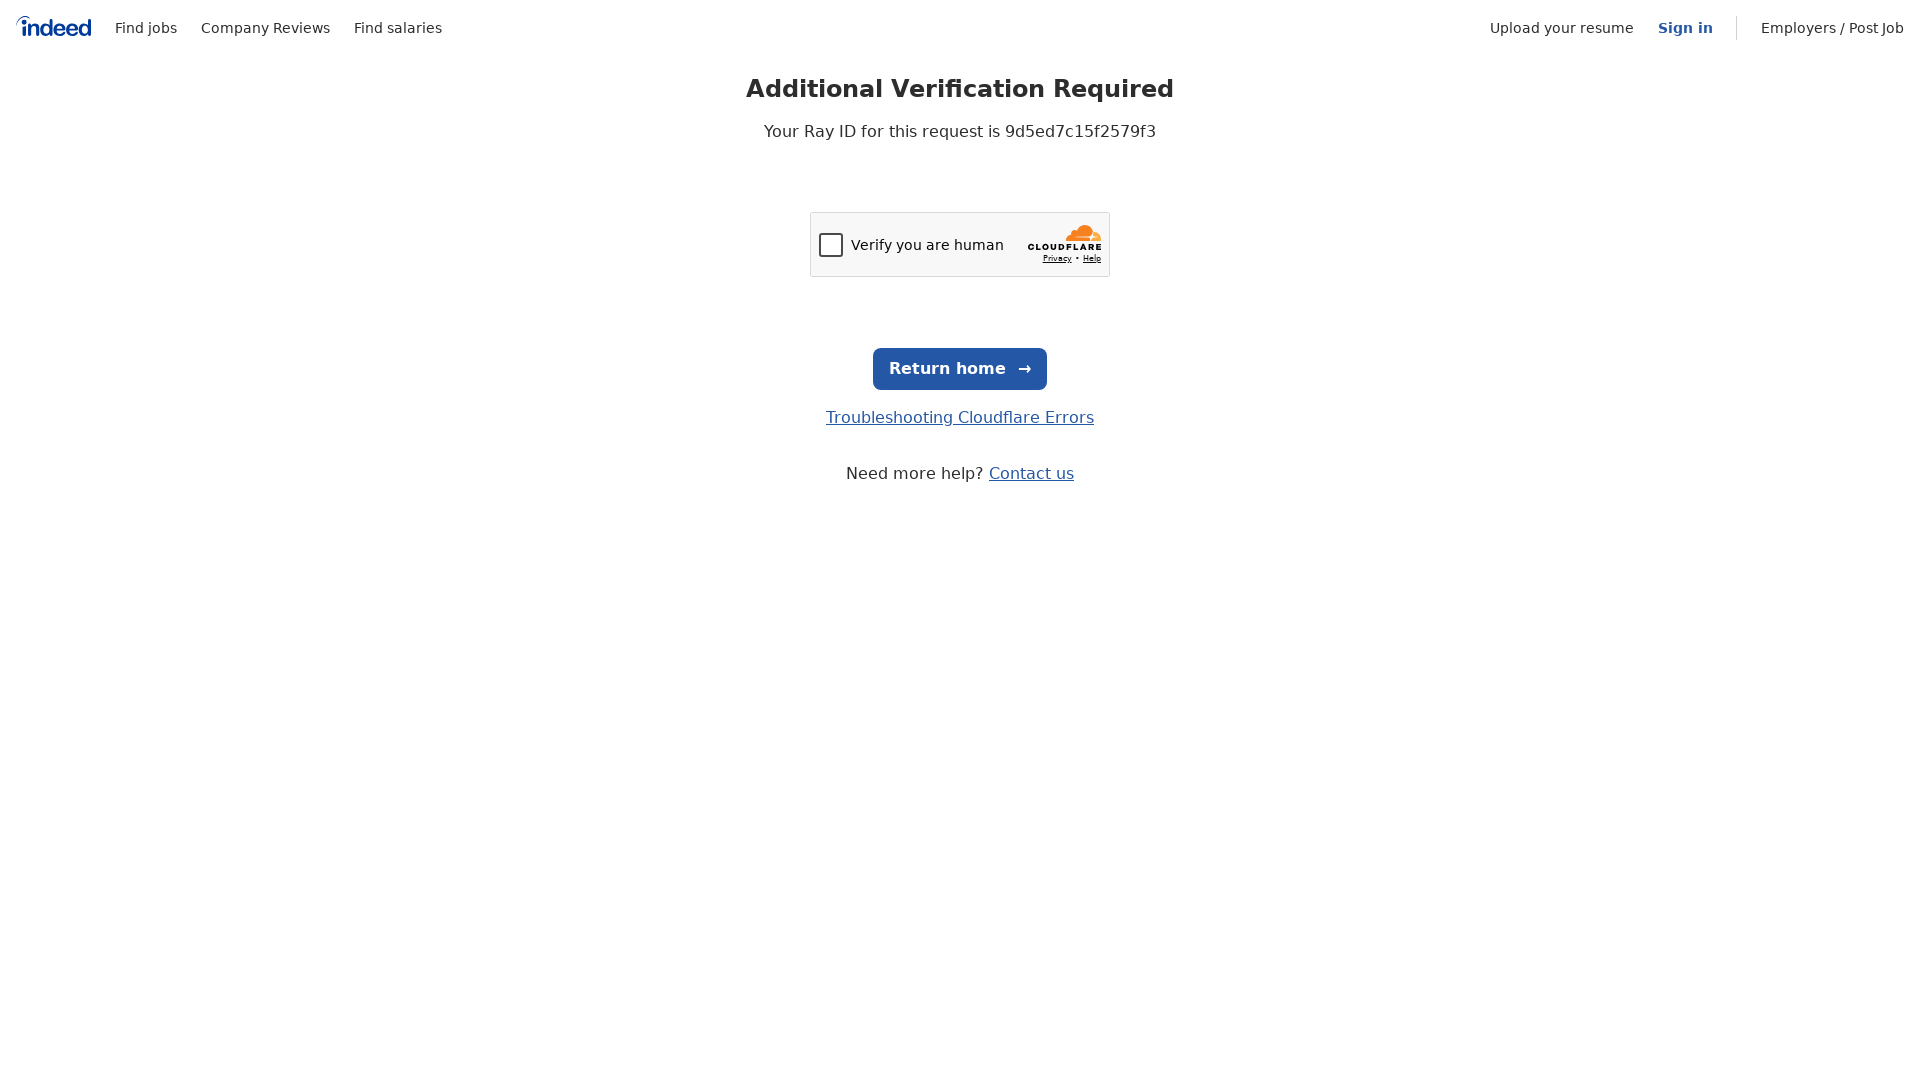